Tests that an unsaved change to an employee's name doesn't persist when switching between employees without saving.

Starting URL: https://devmountain-qa.github.io/employee-manager/1.2_Version/index.html

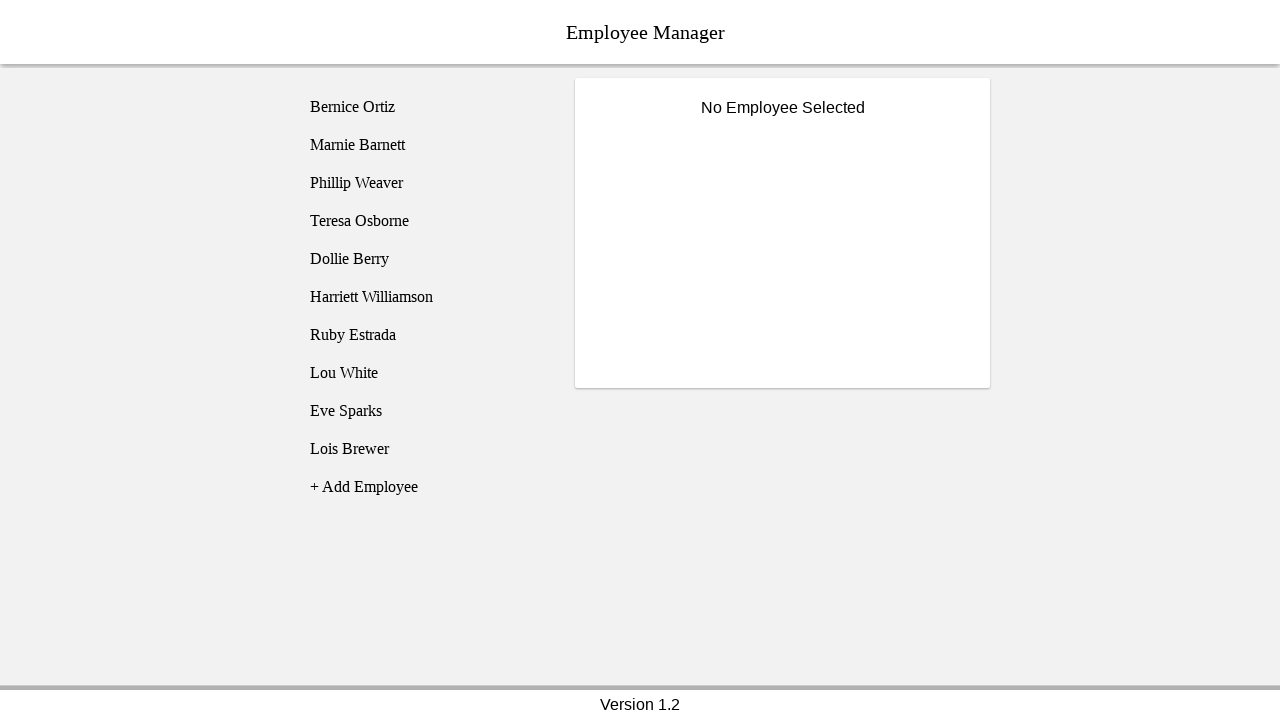

Clicked on Bernice Ortiz employee at (425, 107) on [name='employee1']
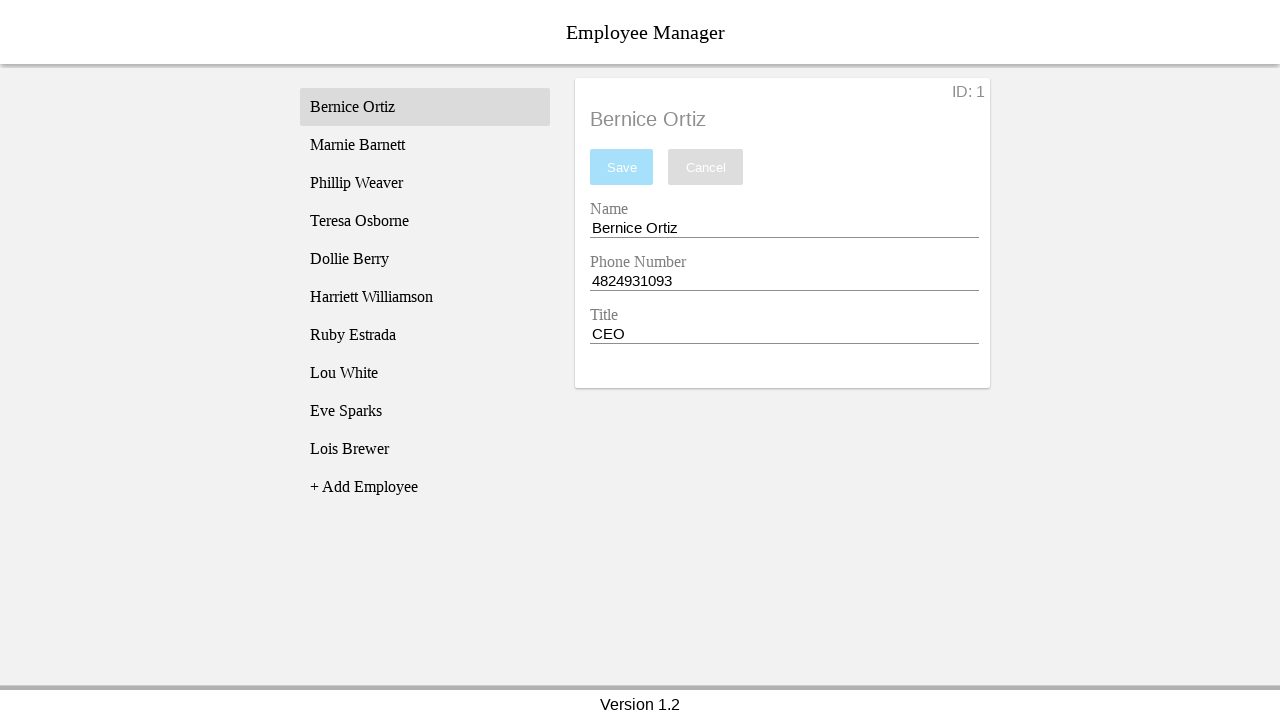

Employee details became visible
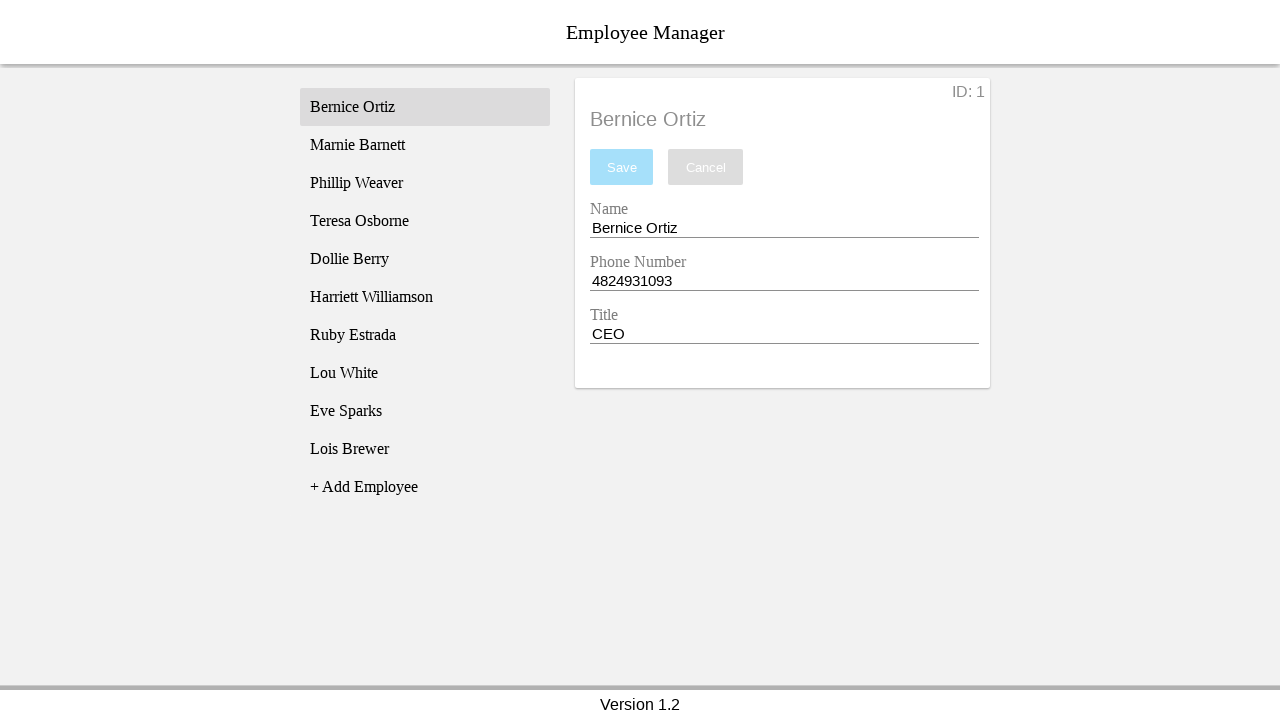

Filled name field with 'Test Name' (unsaved change) on [name='nameEntry']
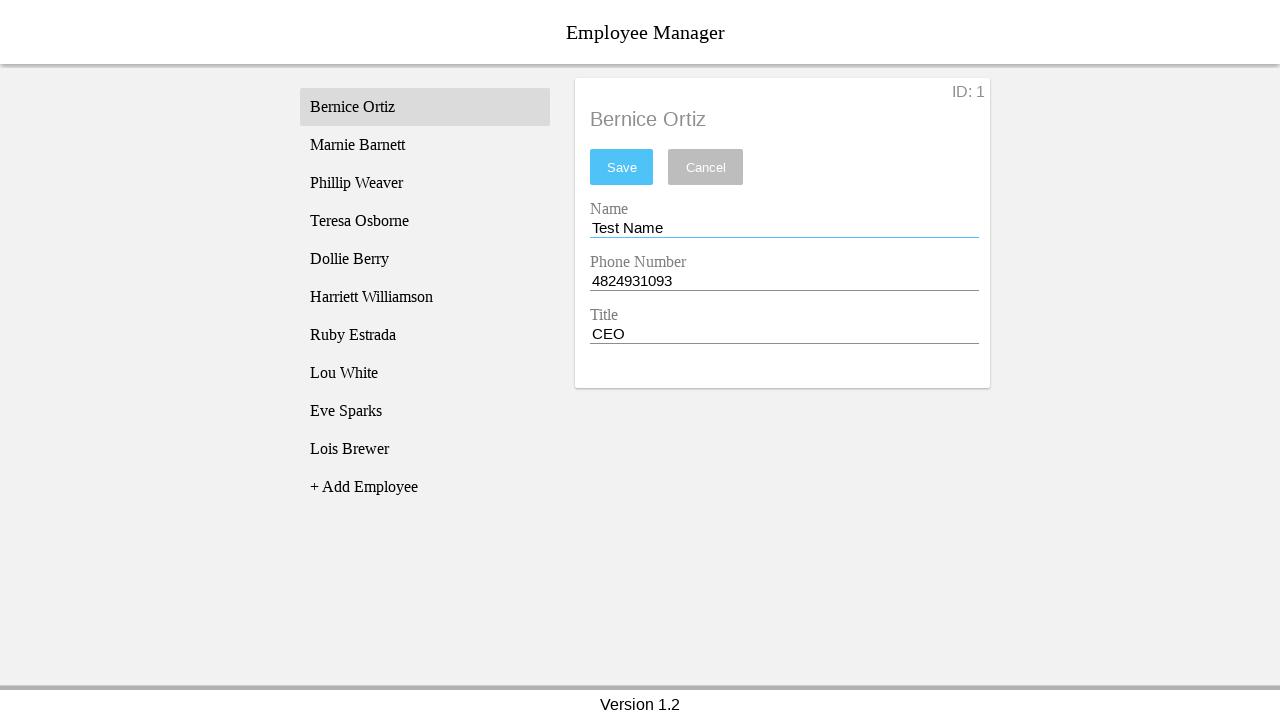

Clicked on Phillip Weaver employee without saving changes at (425, 183) on [name='employee3']
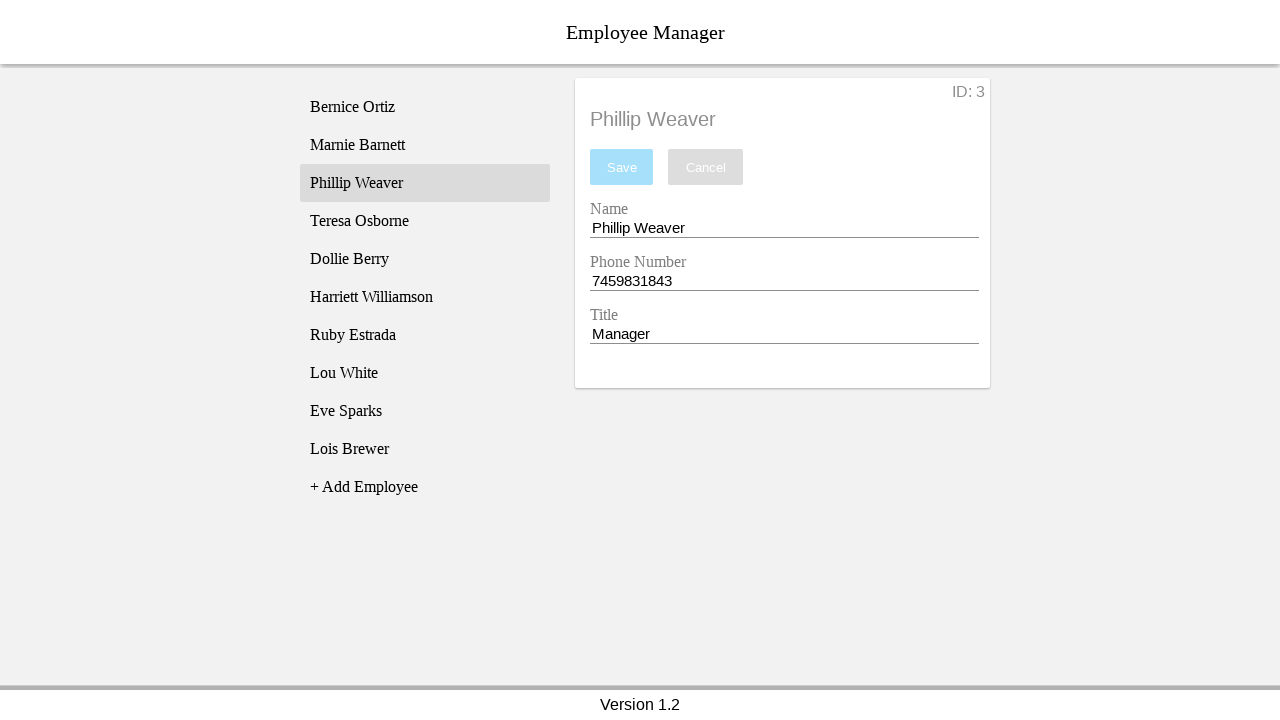

Phillip Weaver's details loaded
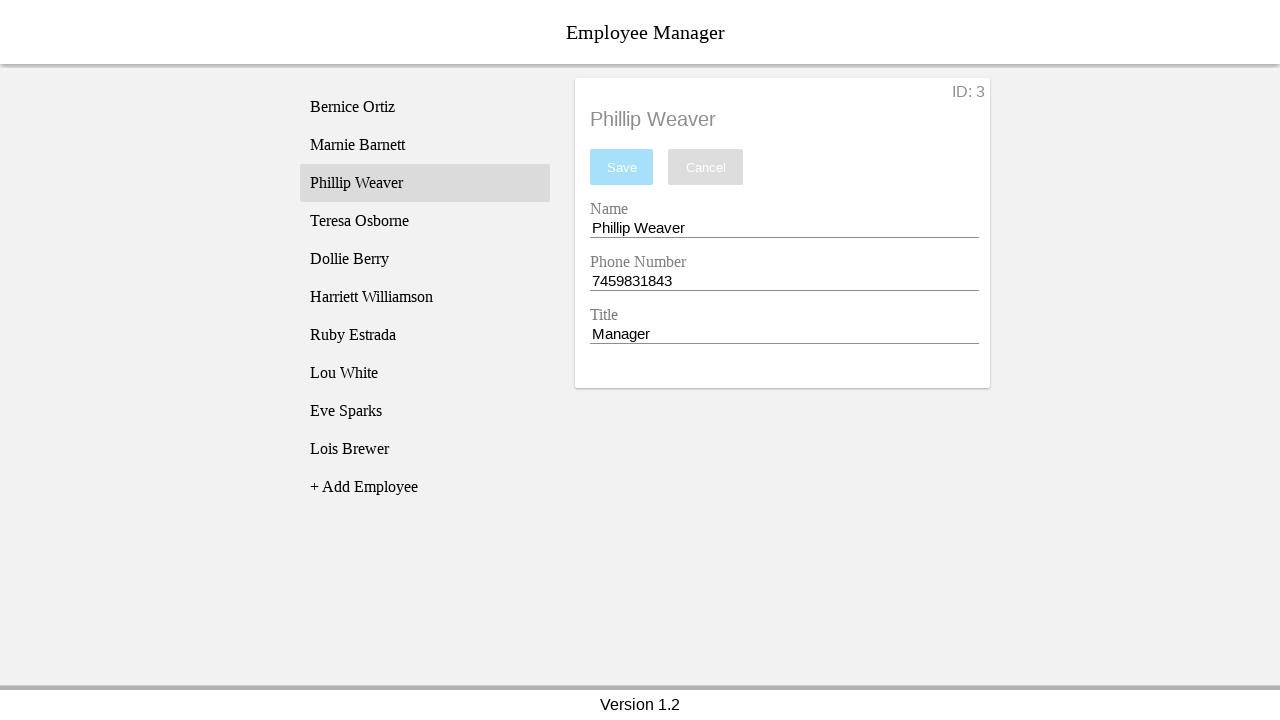

Clicked back on Bernice Ortiz employee at (425, 107) on [name='employee1']
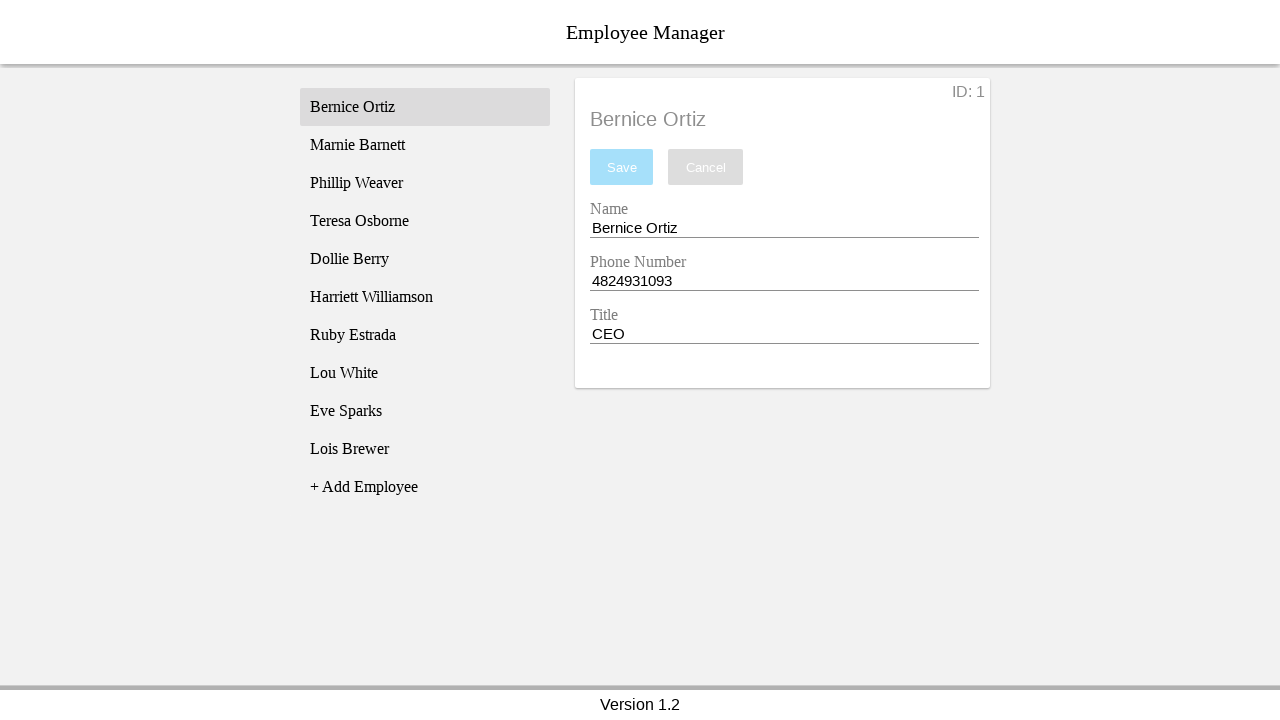

Bernice Ortiz's details reloaded
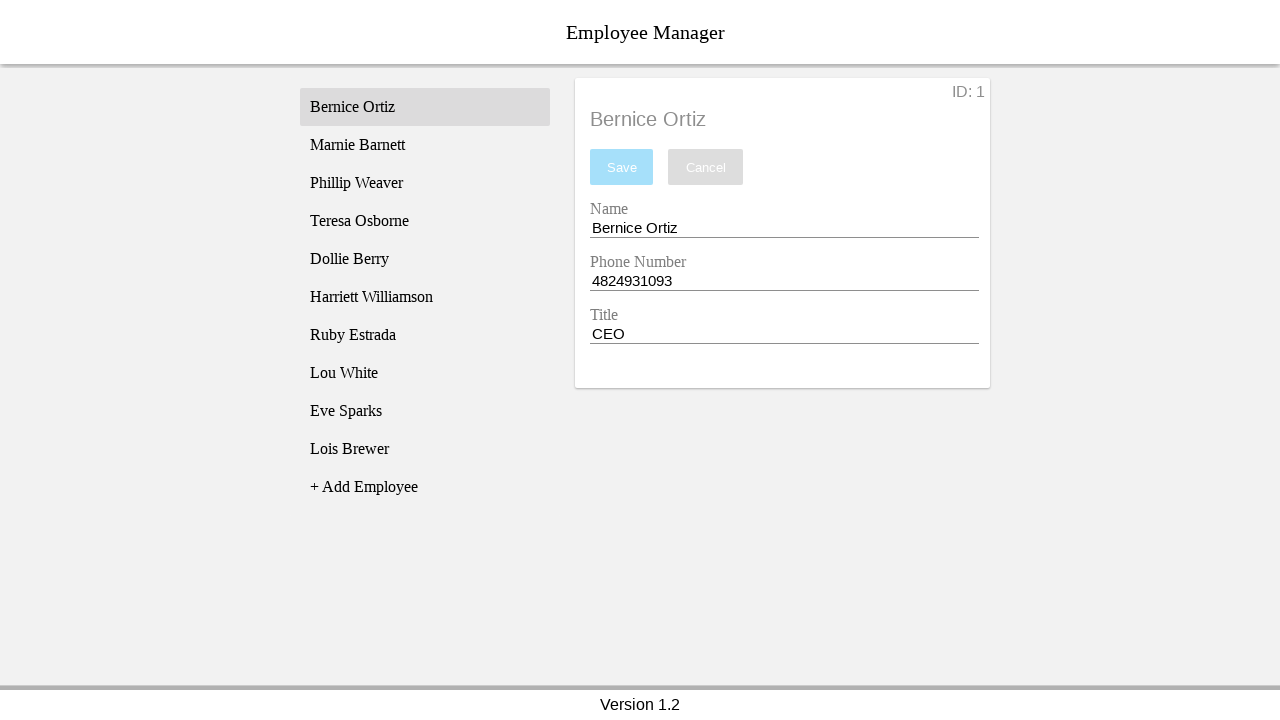

Verified that name field shows 'Bernice Ortiz' - unsaved change did not persist
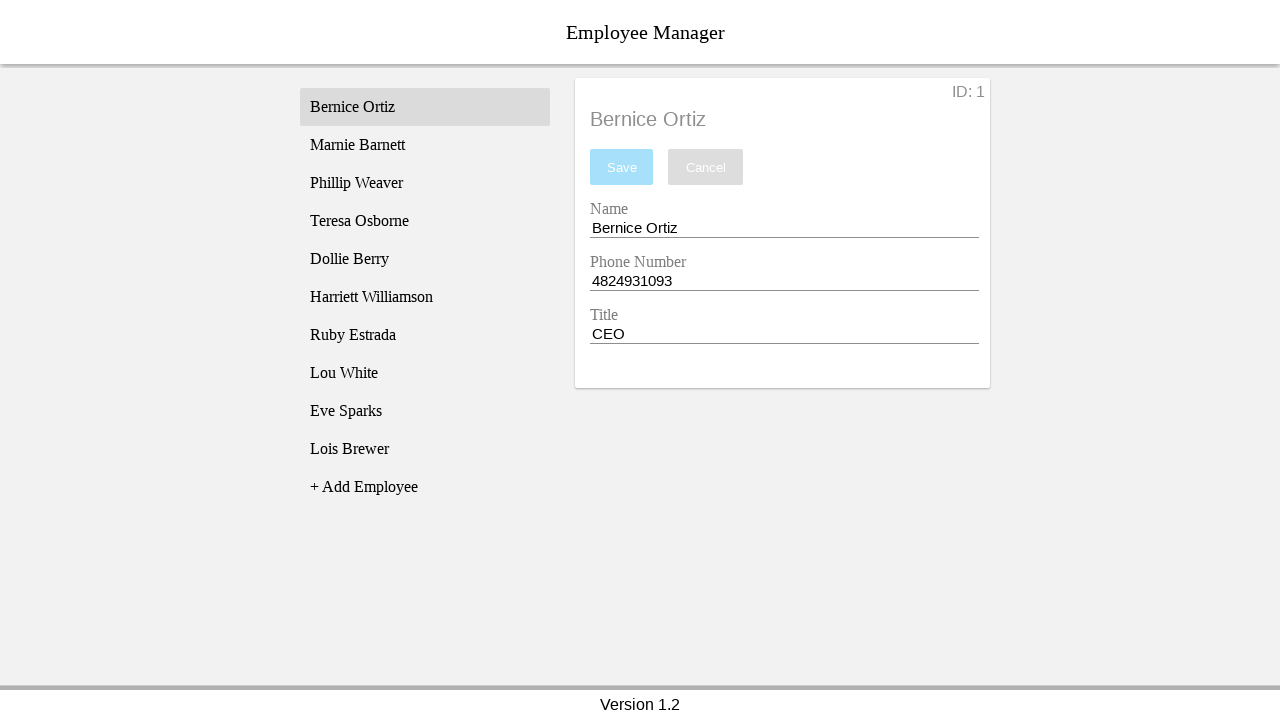

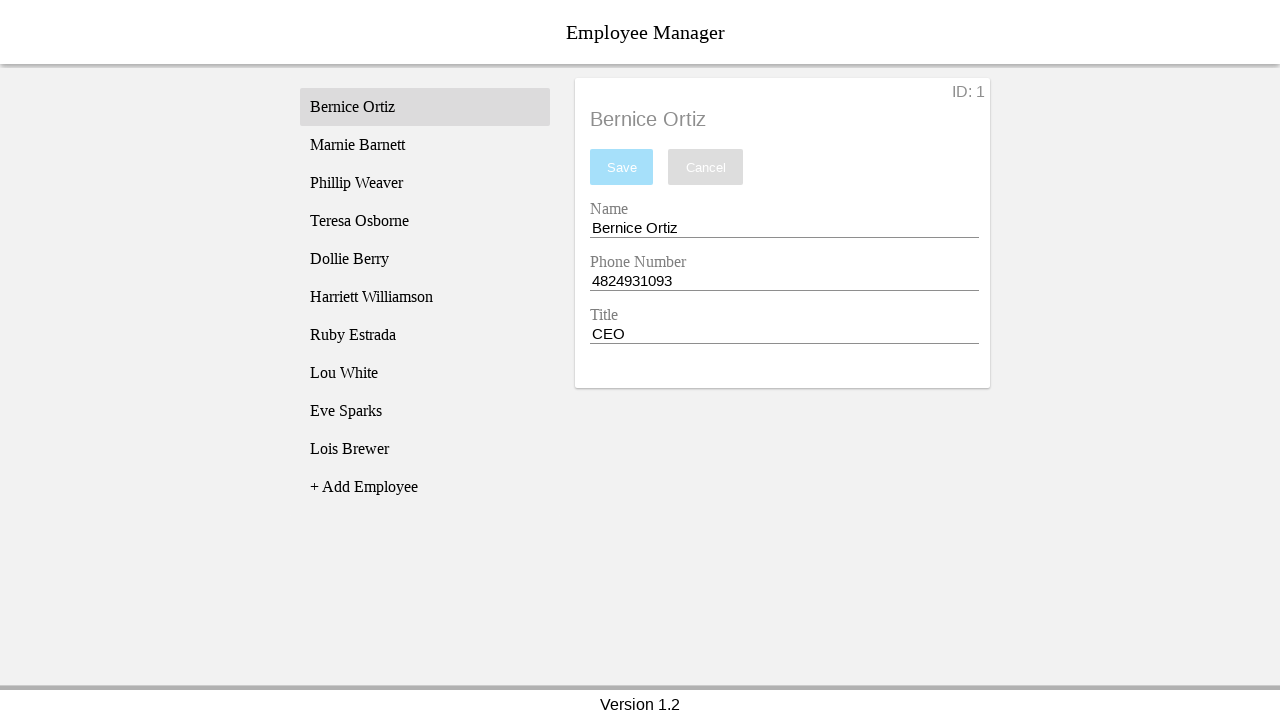